Tests a confirm dialog box by clicking the confirm button, verifying the message, accepting it, then clicking again and dismissing it

Starting URL: https://chandanachaitanya.github.io/selenium-practice-site/?languages=Java&enterText=

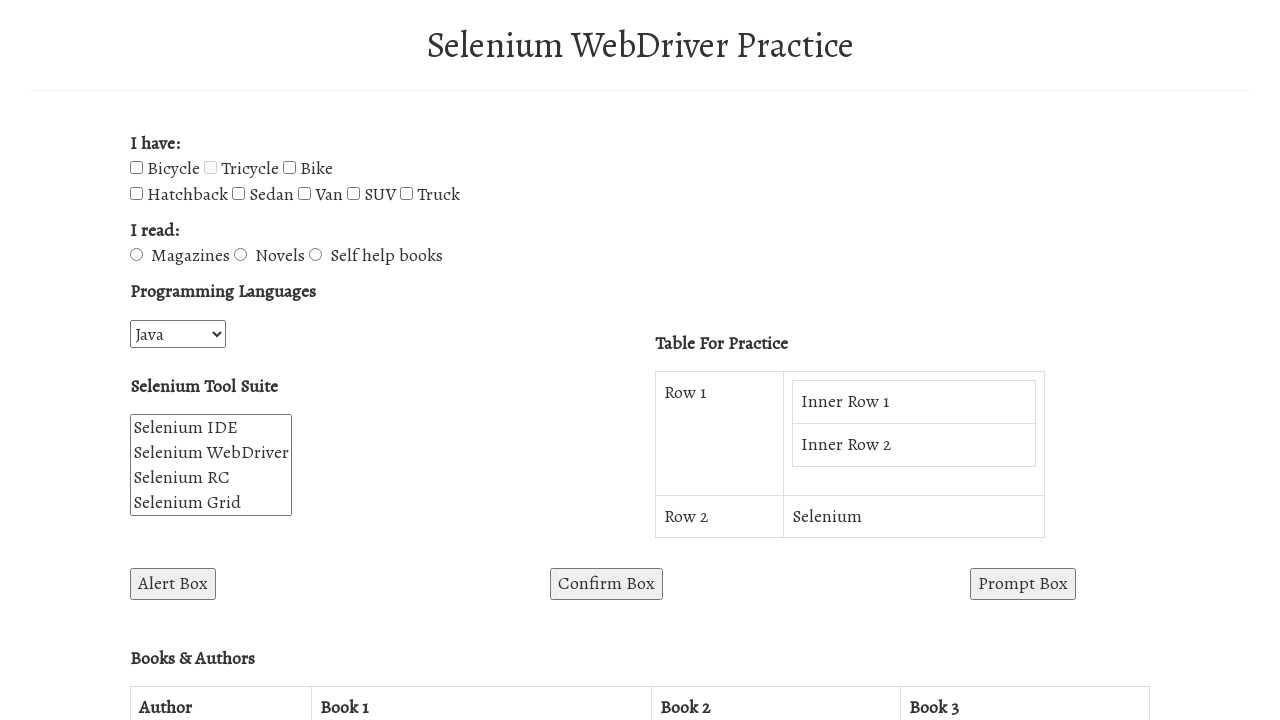

Clicked confirm box button to trigger first dialog at (606, 584) on #confirmBox
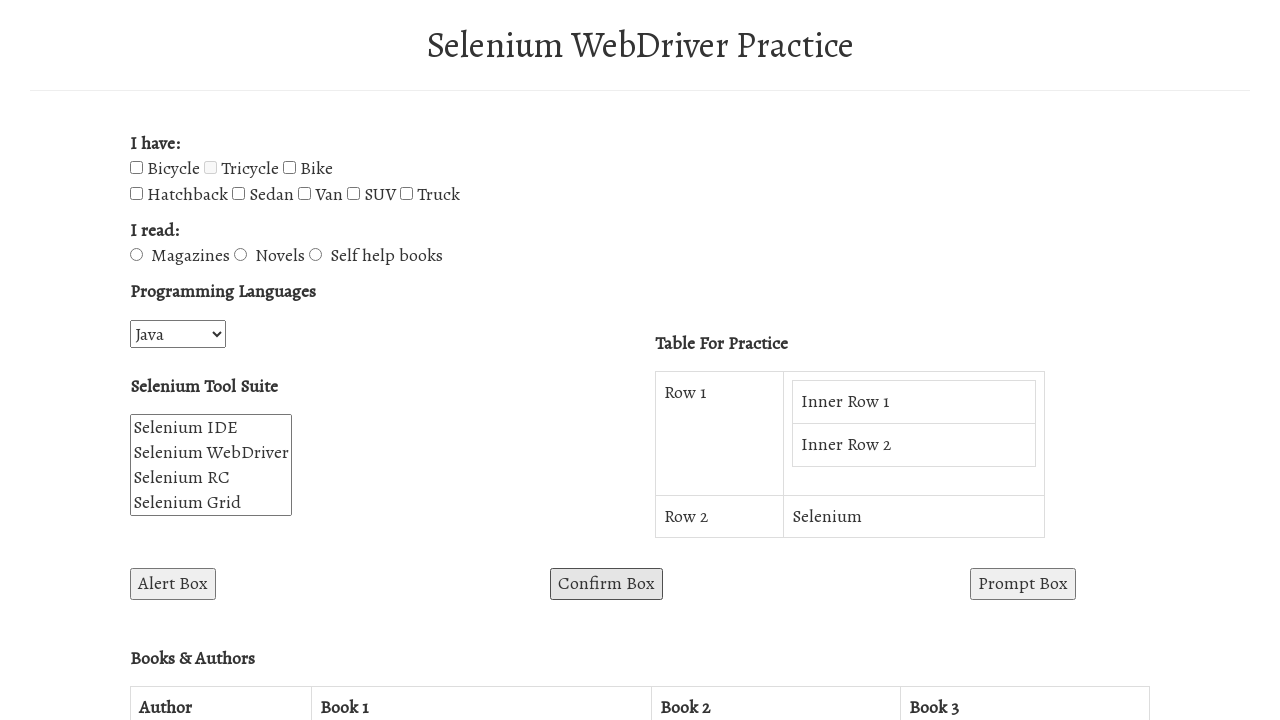

Clicked confirm box button to trigger second dialog at (606, 584) on #confirmBox
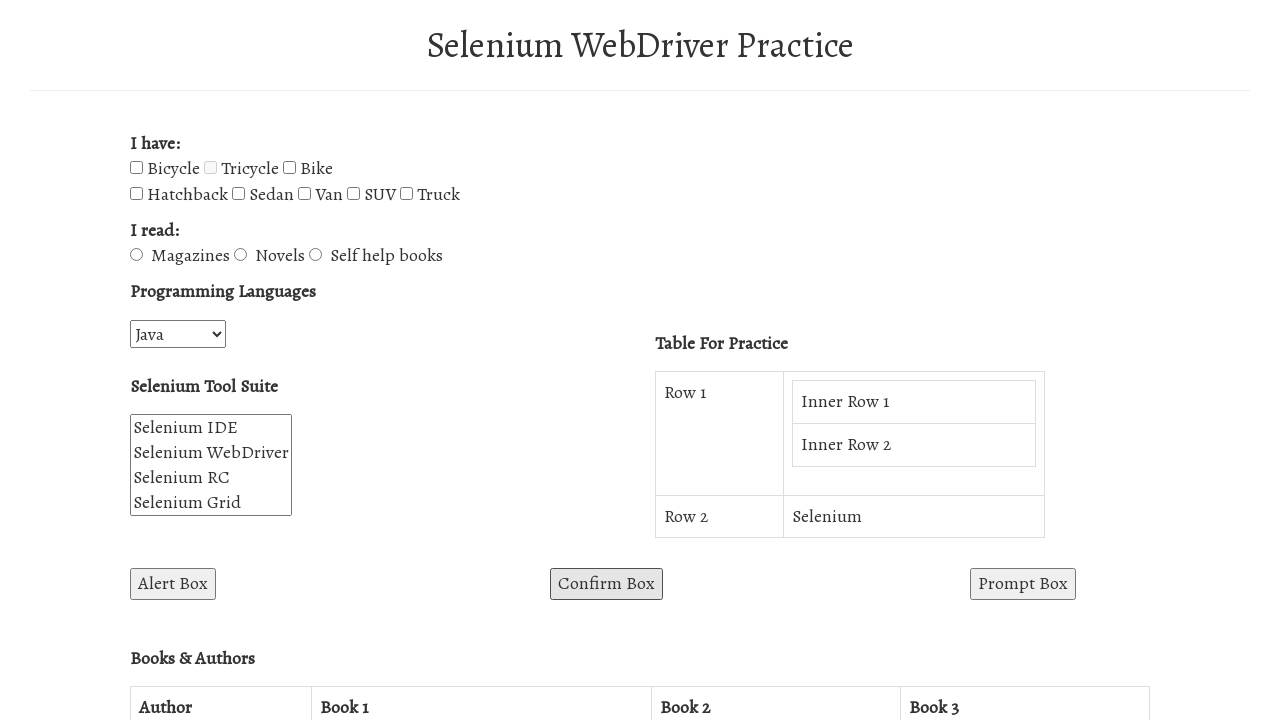

Dismissed the confirm dialog
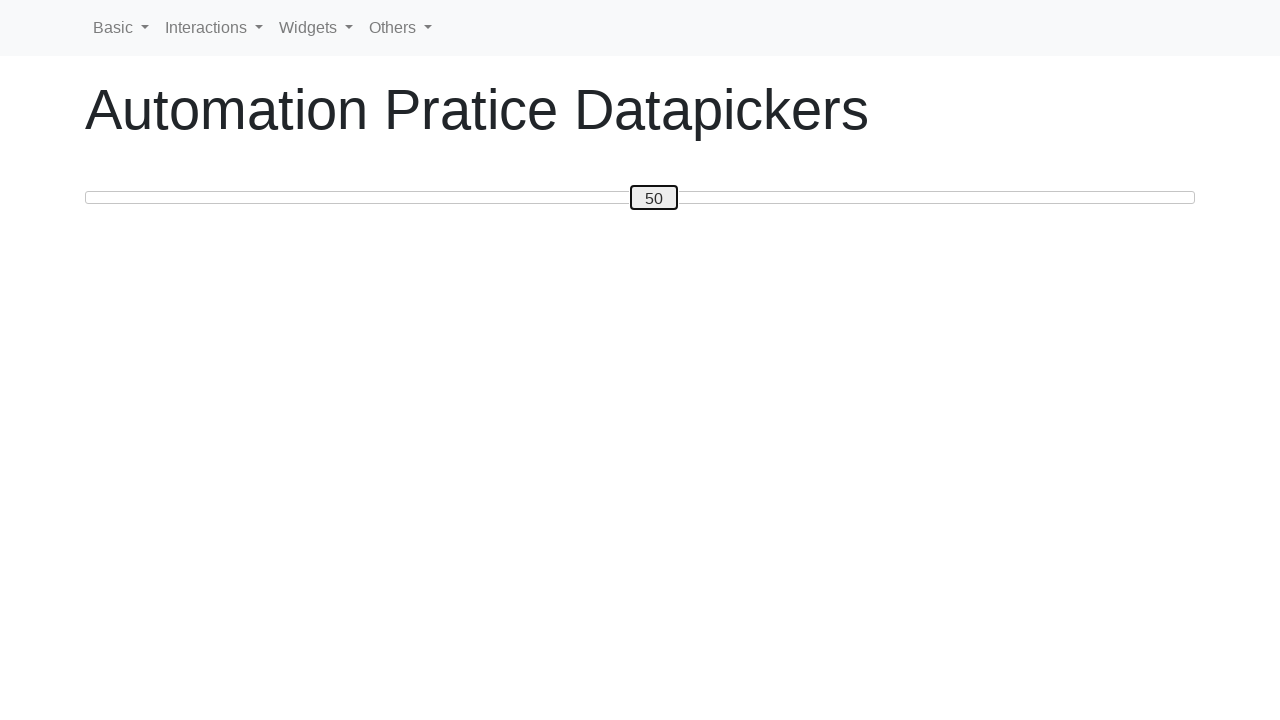

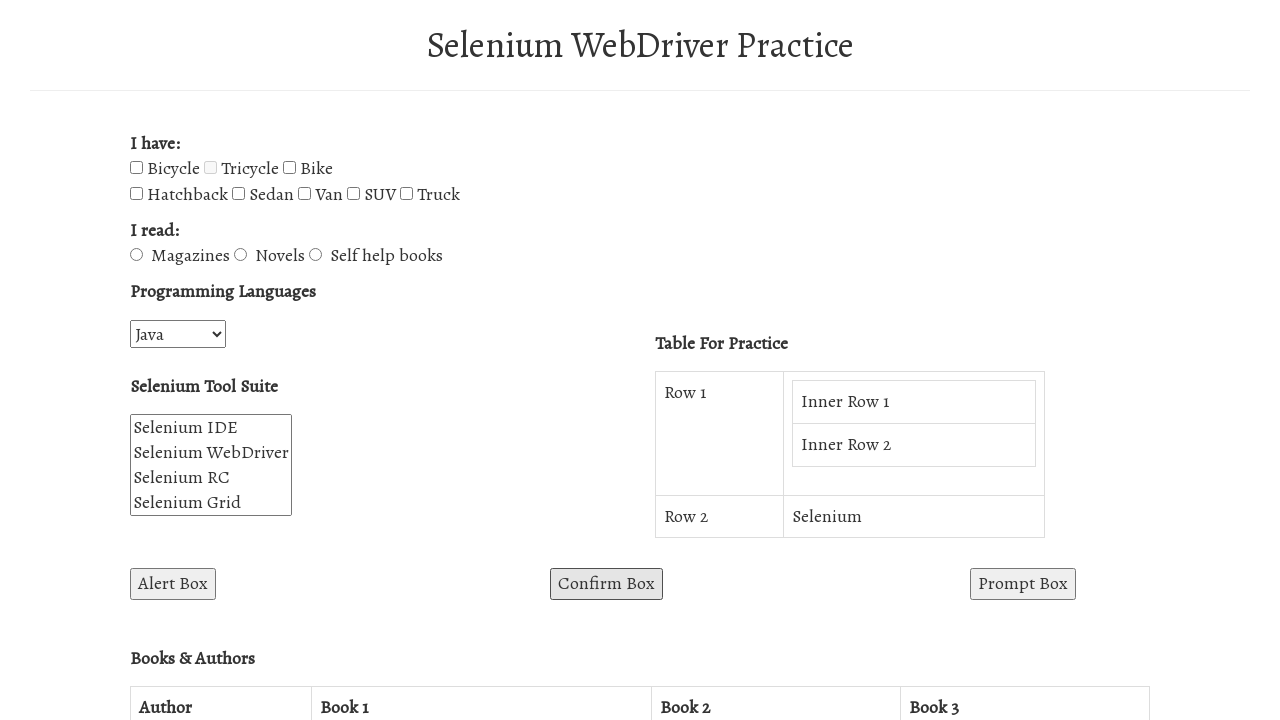